Tests a practice form submission by filling in name, email, selecting gender from dropdown, checking a checkbox, and submitting the form to verify a success message appears.

Starting URL: https://rahulshettyacademy.com/angularpractice/

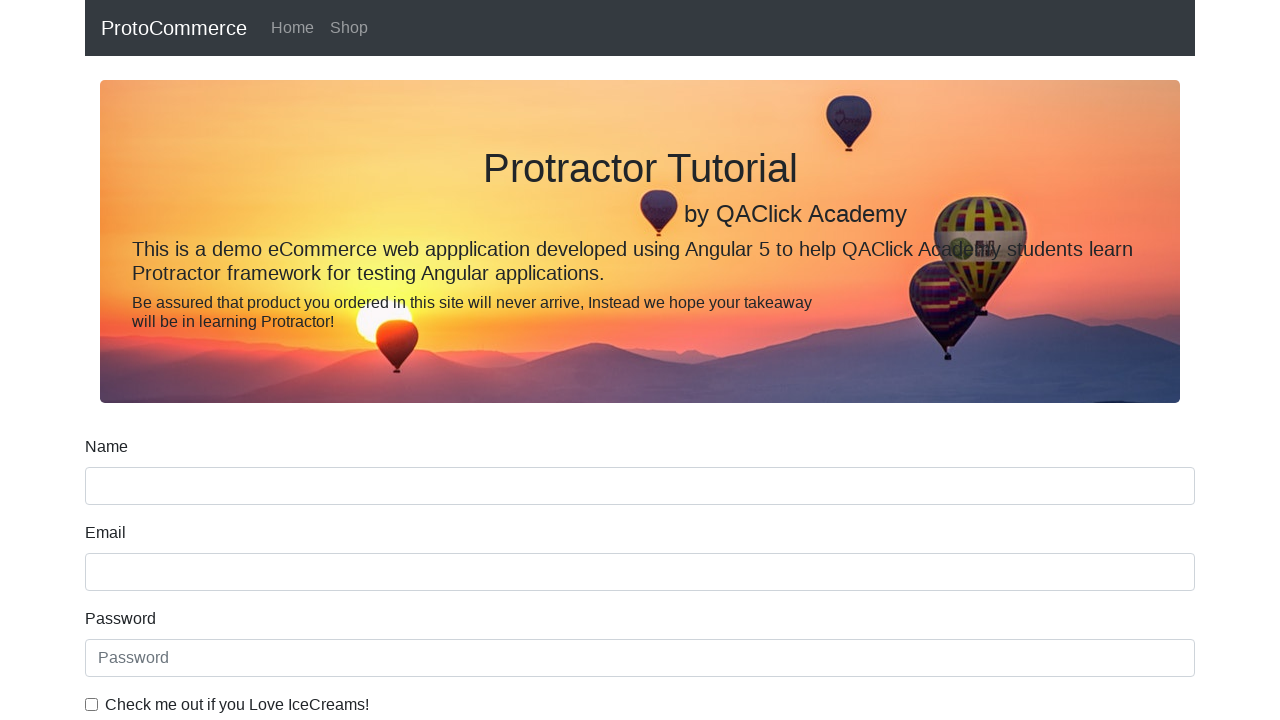

Filled name field with 'Ardak Akishev' on input[name='name']
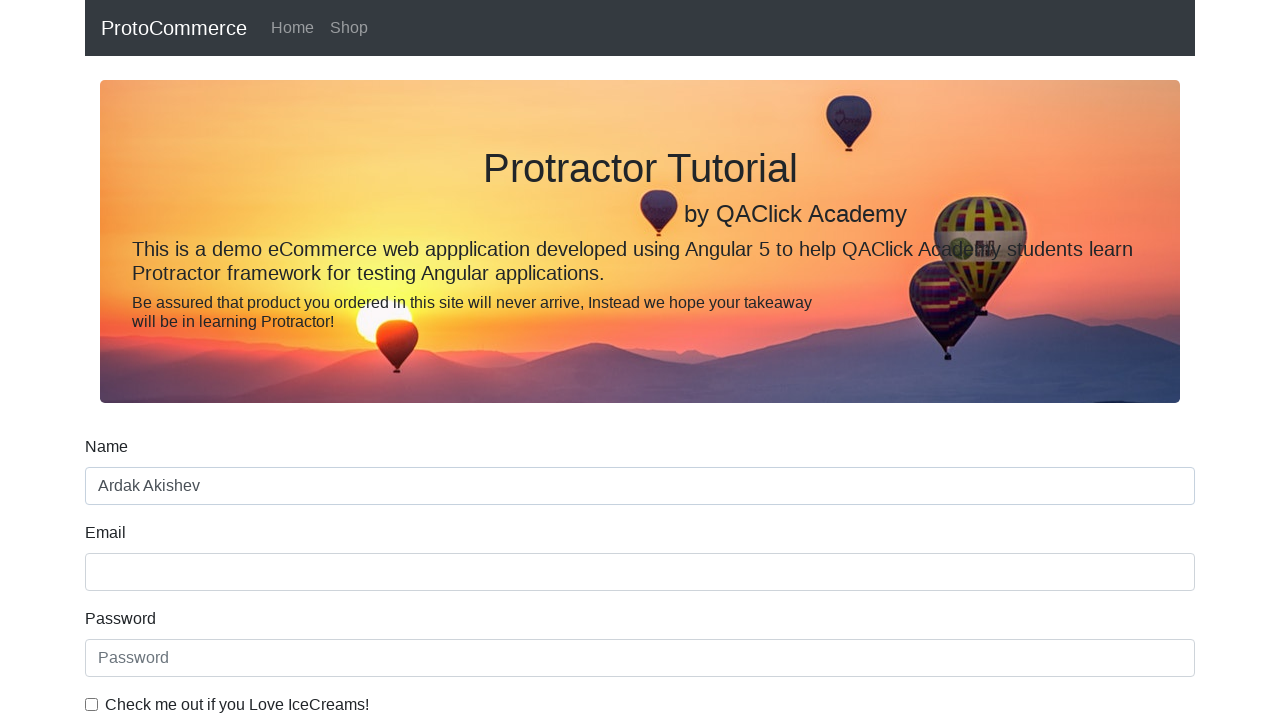

Filled email field with 'john.smith@hotmail.com' on input[name='email']
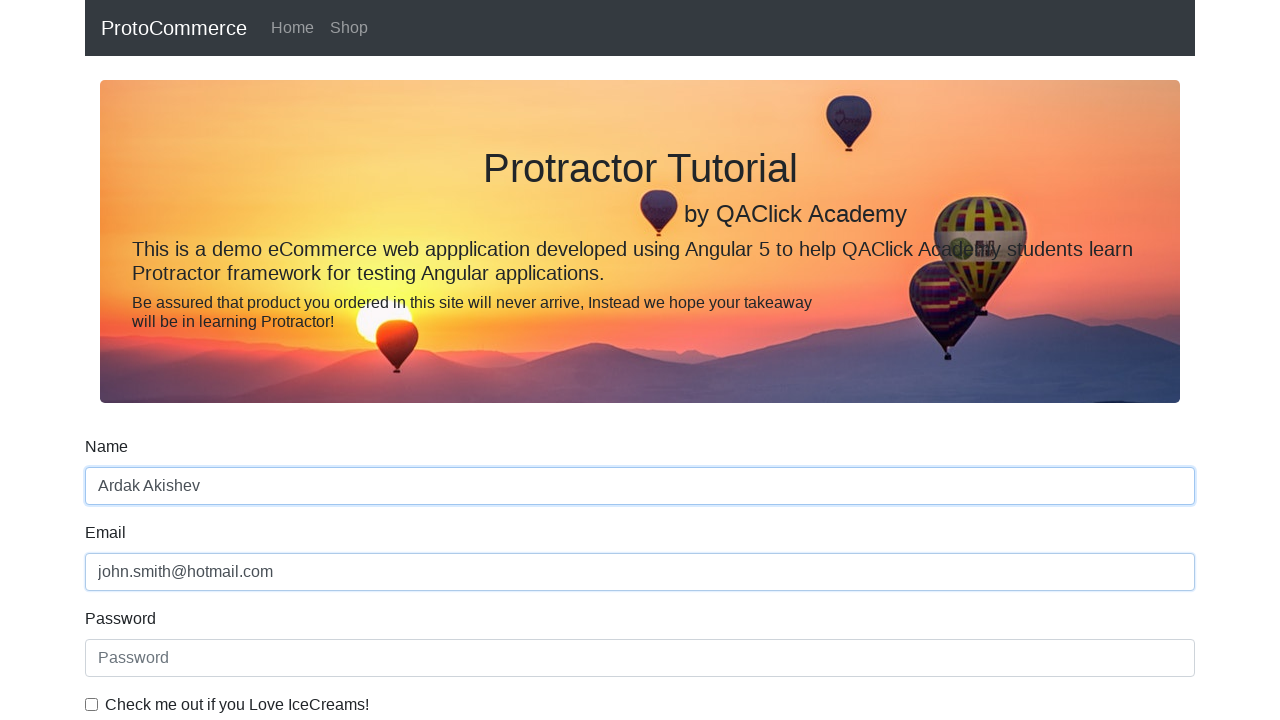

Checked the example checkbox at (92, 704) on #exampleCheck1
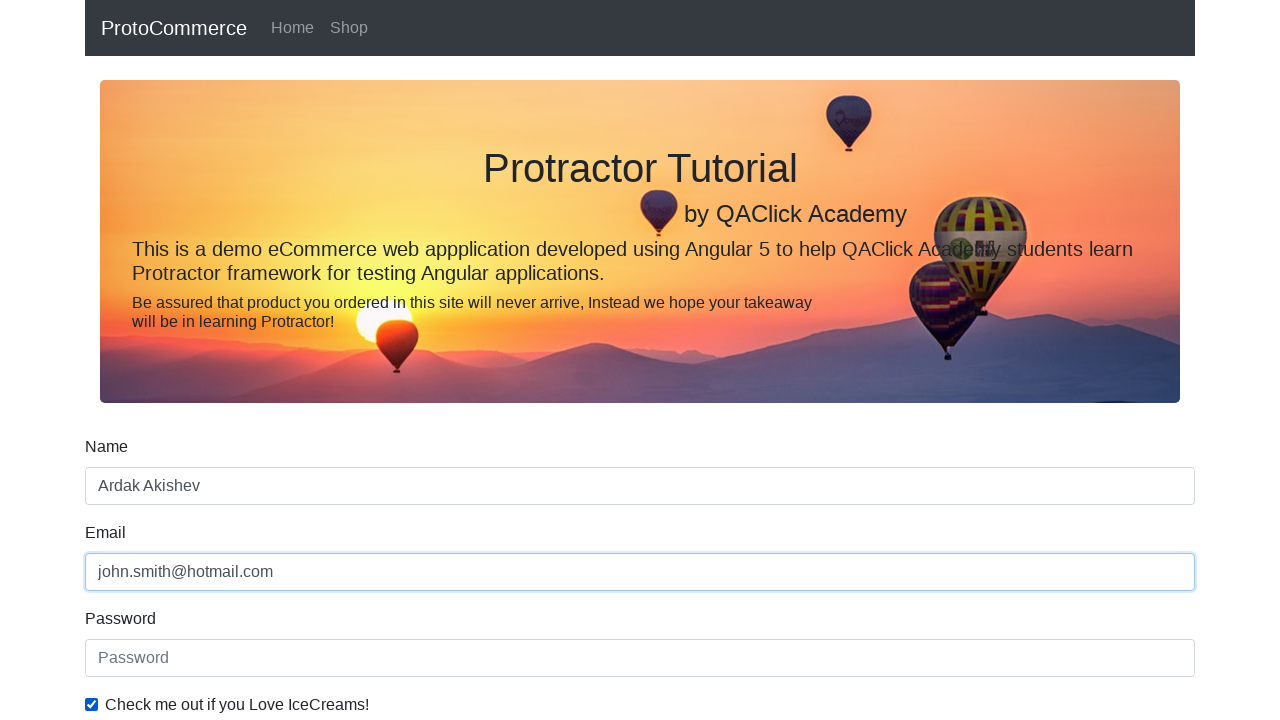

Selected 'Female' from gender dropdown on #exampleFormControlSelect1
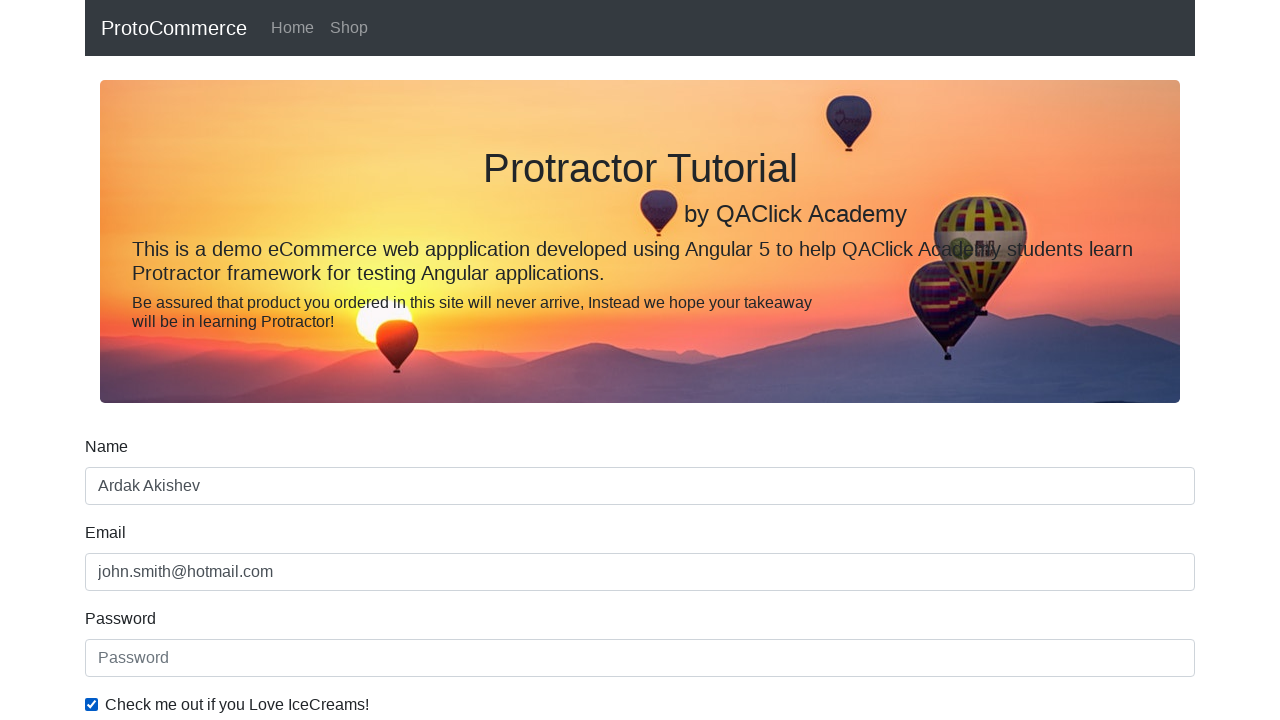

Clicked submit button to submit the form at (123, 491) on input[type='submit']
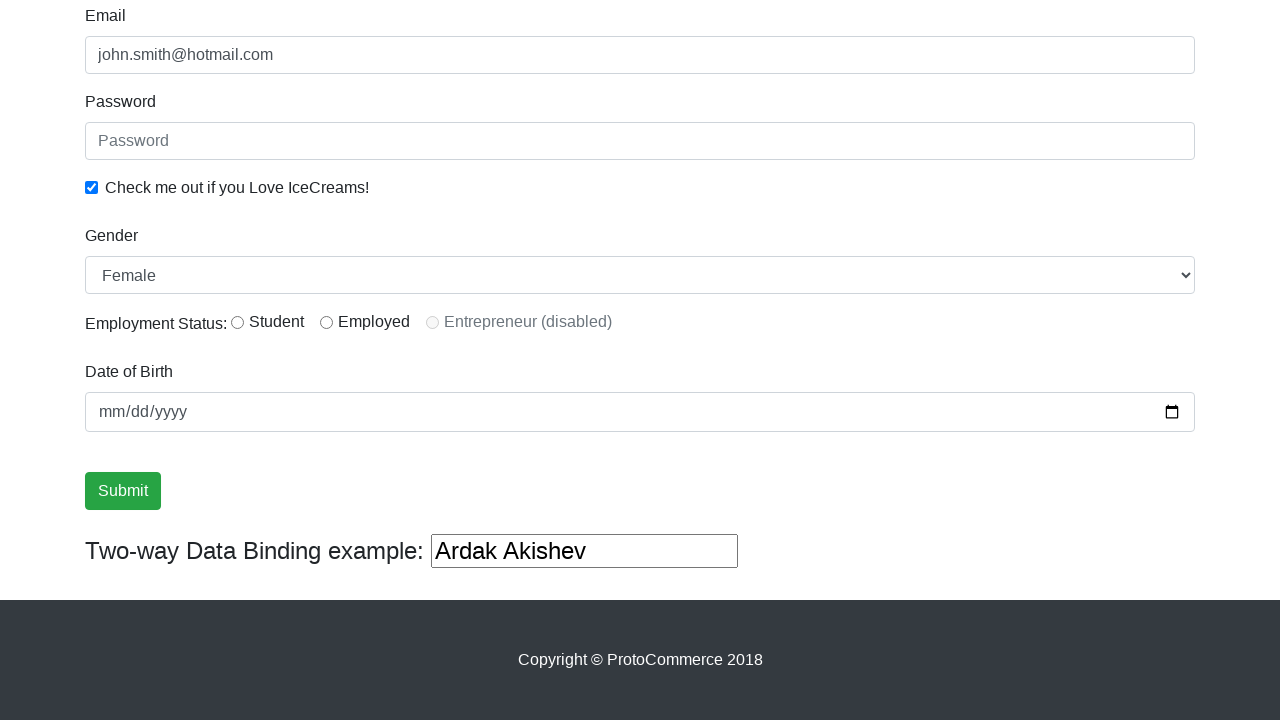

Success message appeared after form submission
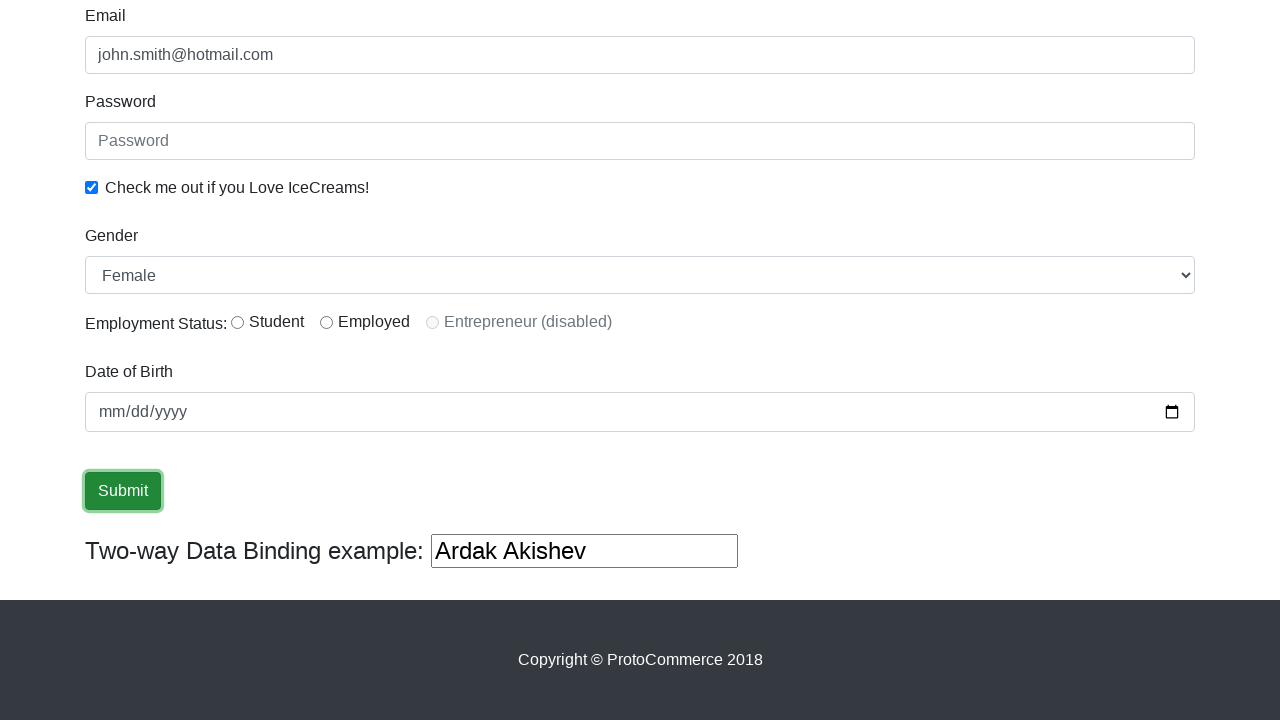

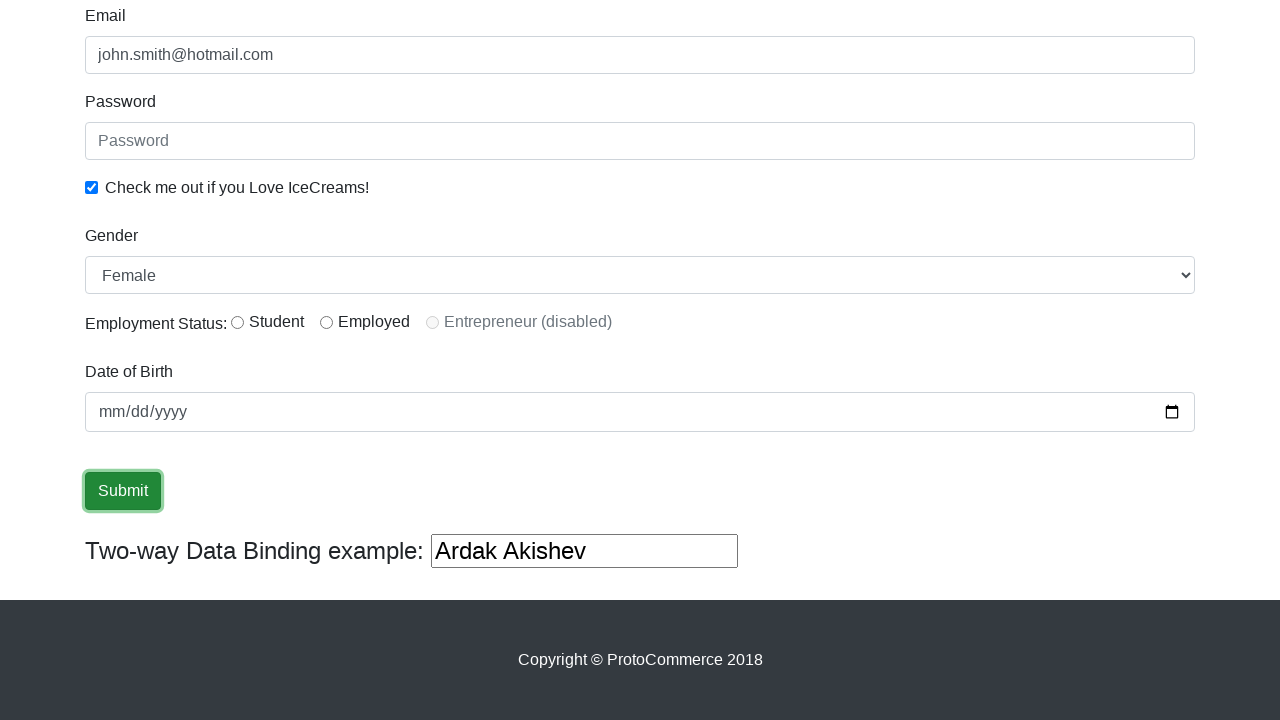